Tests iframe popup by launching it, copying text from iframe, closing it, filling an input with the copied text, and submitting

Starting URL: https://www.qa-practice.com/elements/popup/iframe_popup

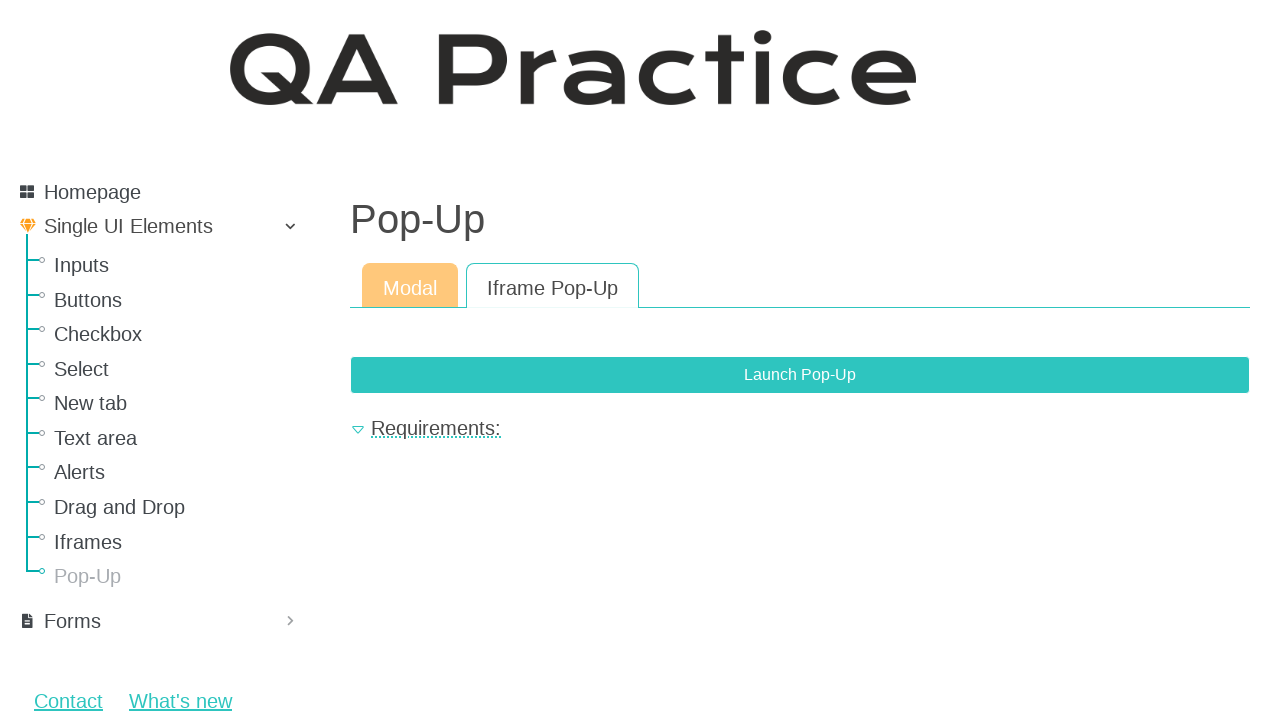

Clicked button to launch iframe popup at (800, 375) on button[data-bs-target="#exampleModal"]
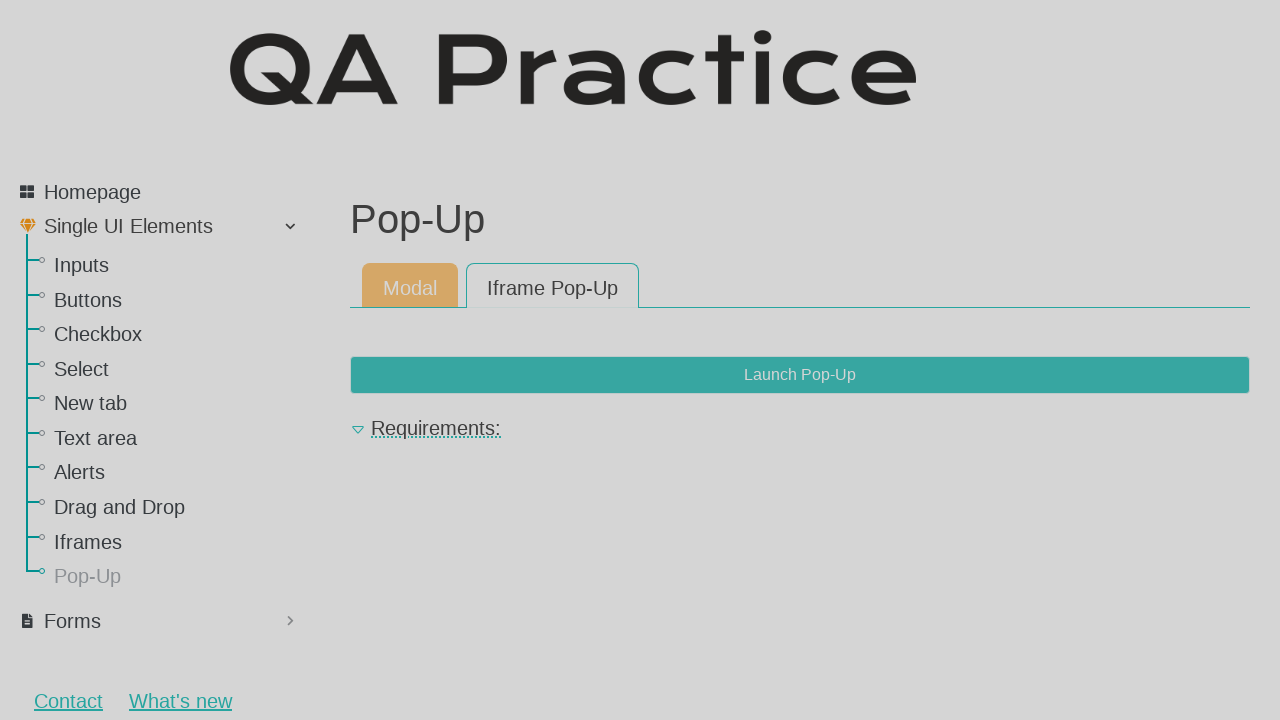

Extracted text from iframe popup
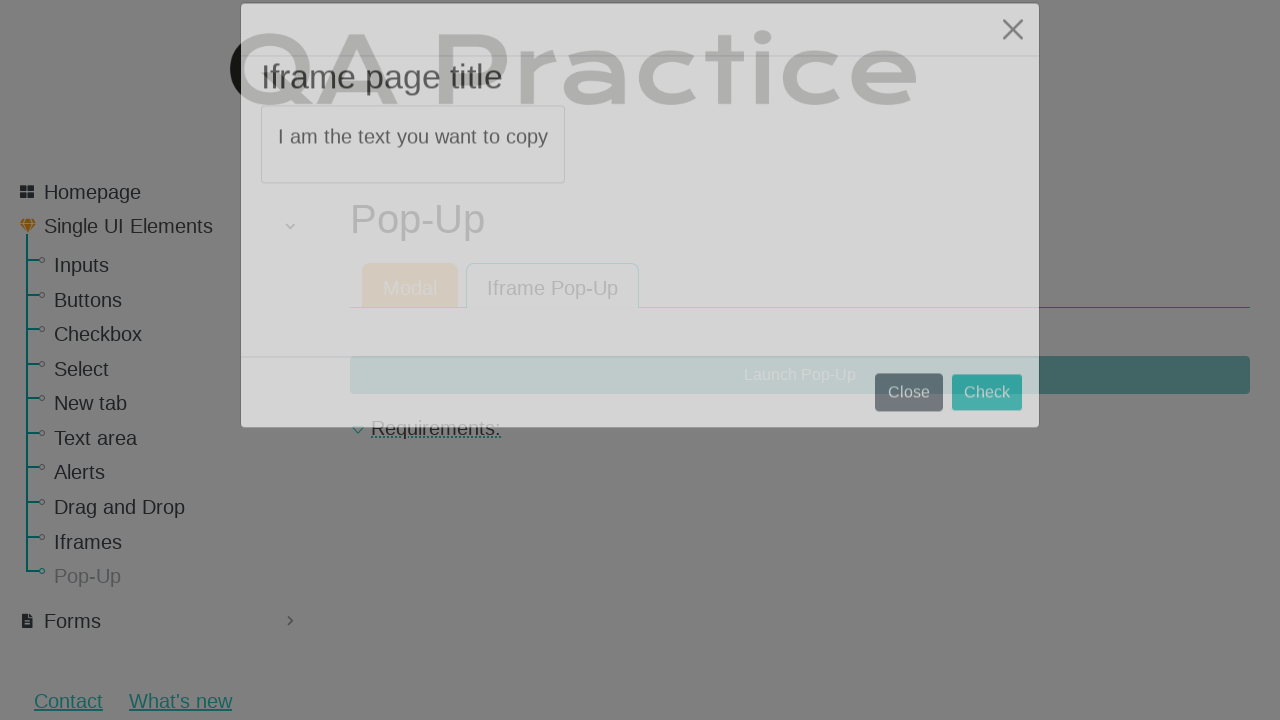

Clicked Check button to close modal
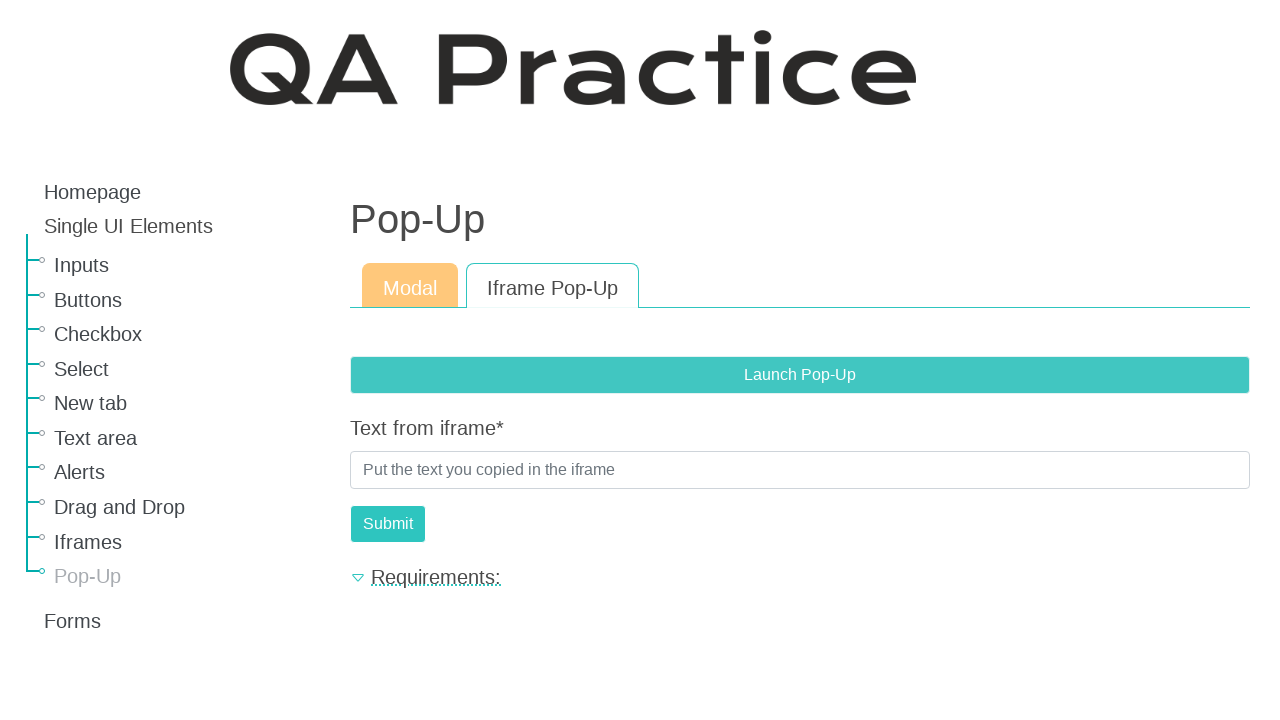

Filled input field with copied text from iframe on input[class="textinput textInput form-control"]
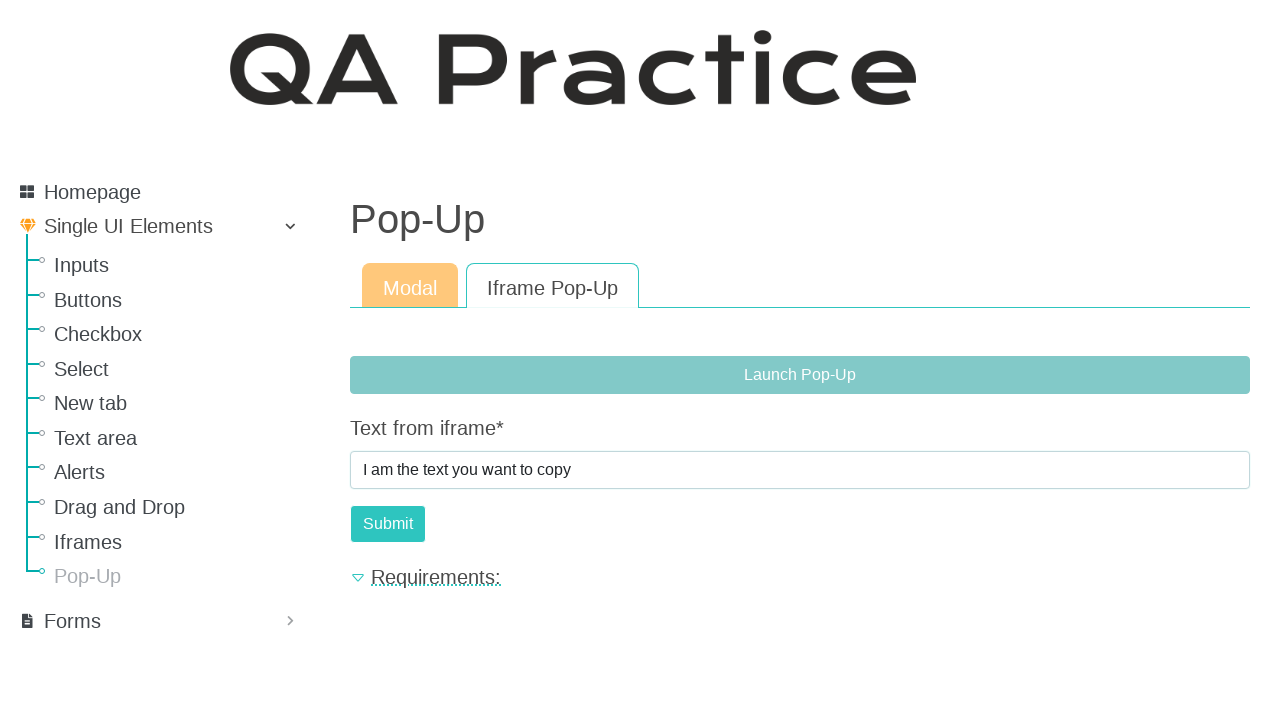

Clicked Submit button to submit form
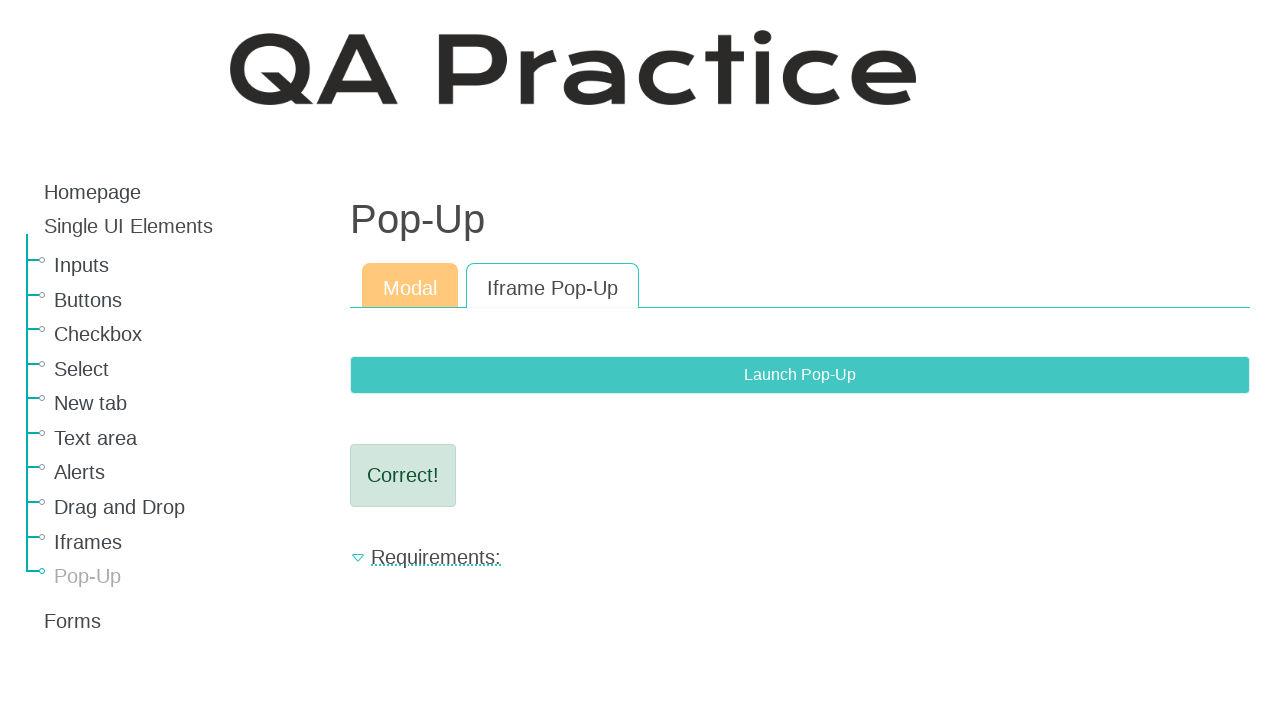

Success message displayed
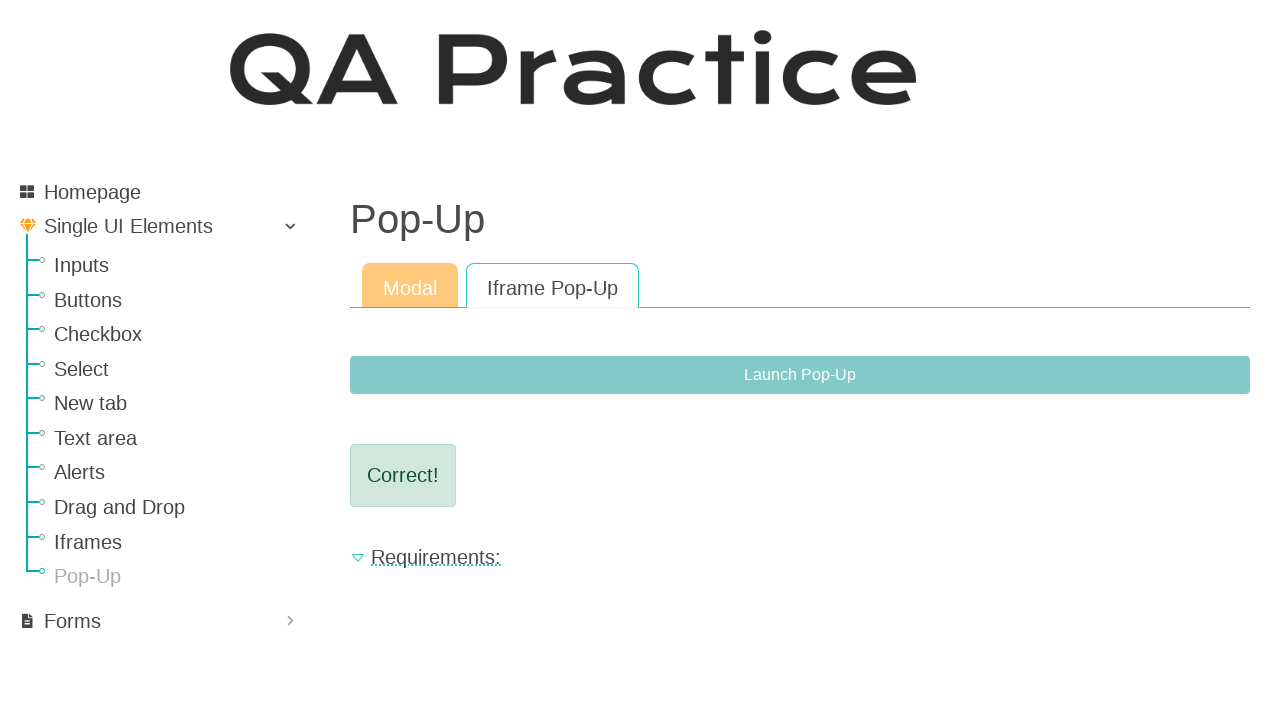

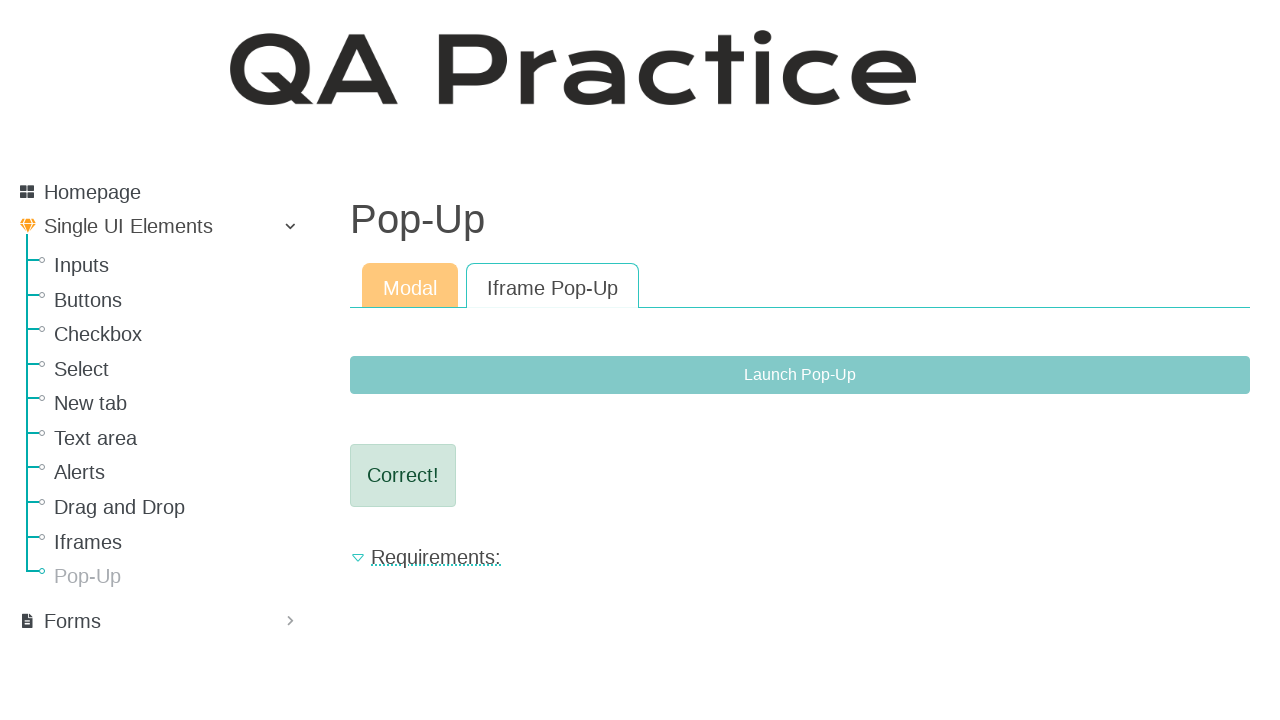